Tests dynamic element creation by clicking a button and verifying the newly added element appears after a delay

Starting URL: https://www.selenium.dev/selenium/web/dynamic.html

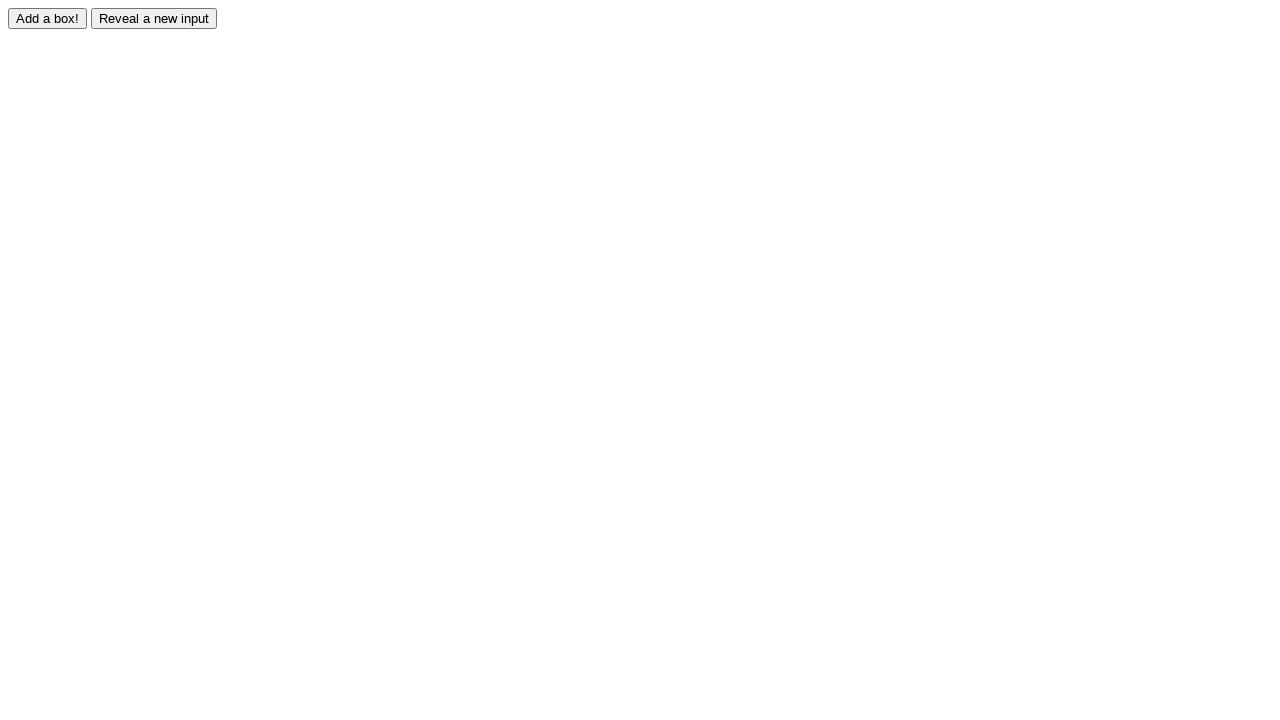

Clicked adder button to dynamically add a new element at (48, 18) on #adder
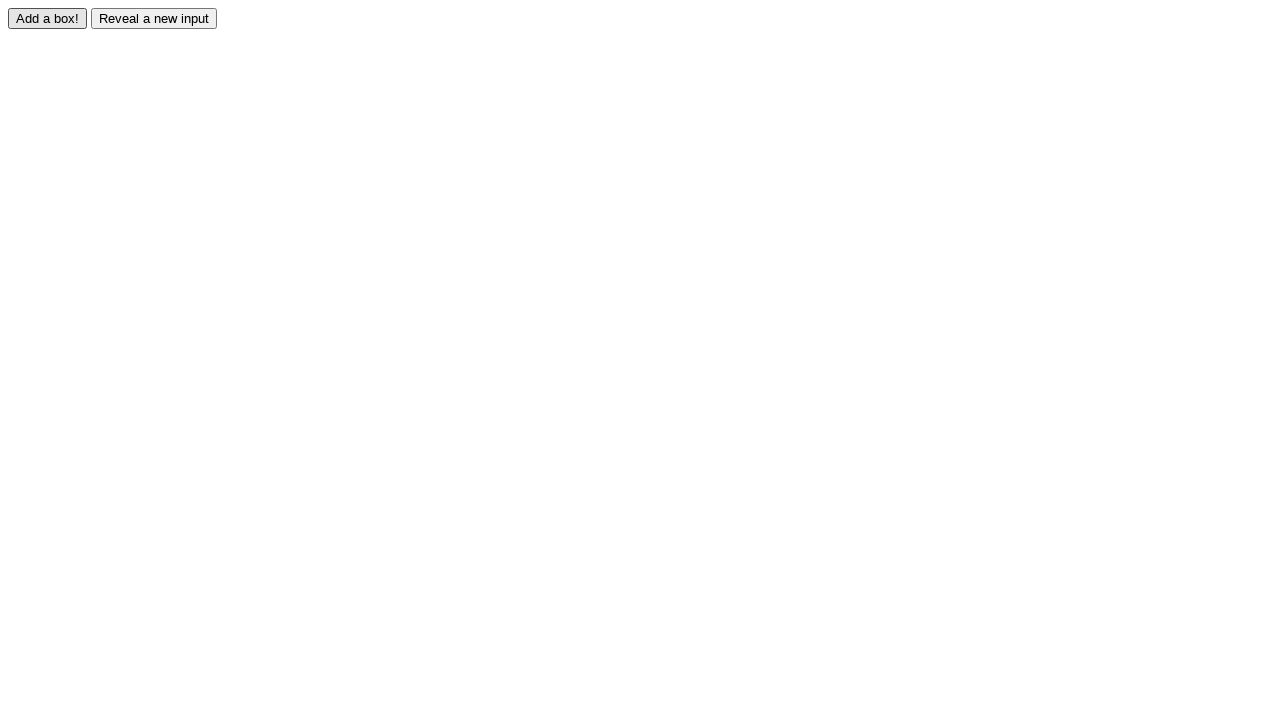

Dynamically added element #box0 appeared after delay
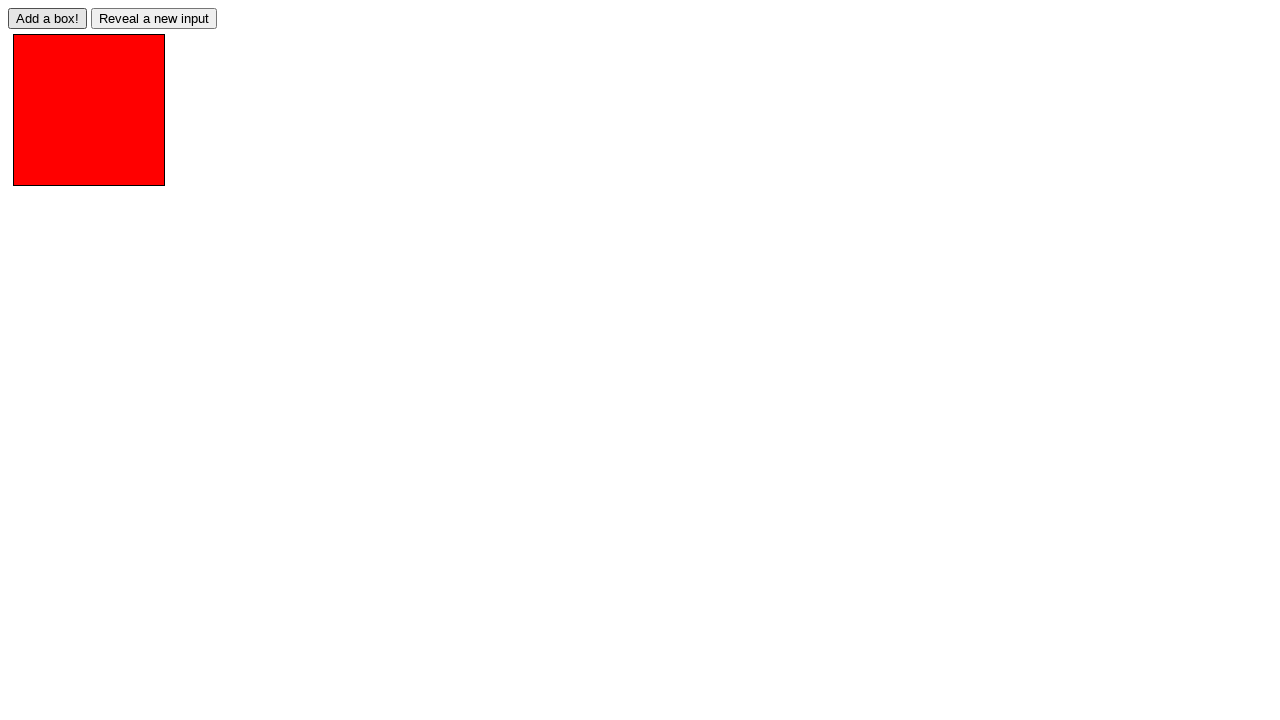

Located the newly added element #box0
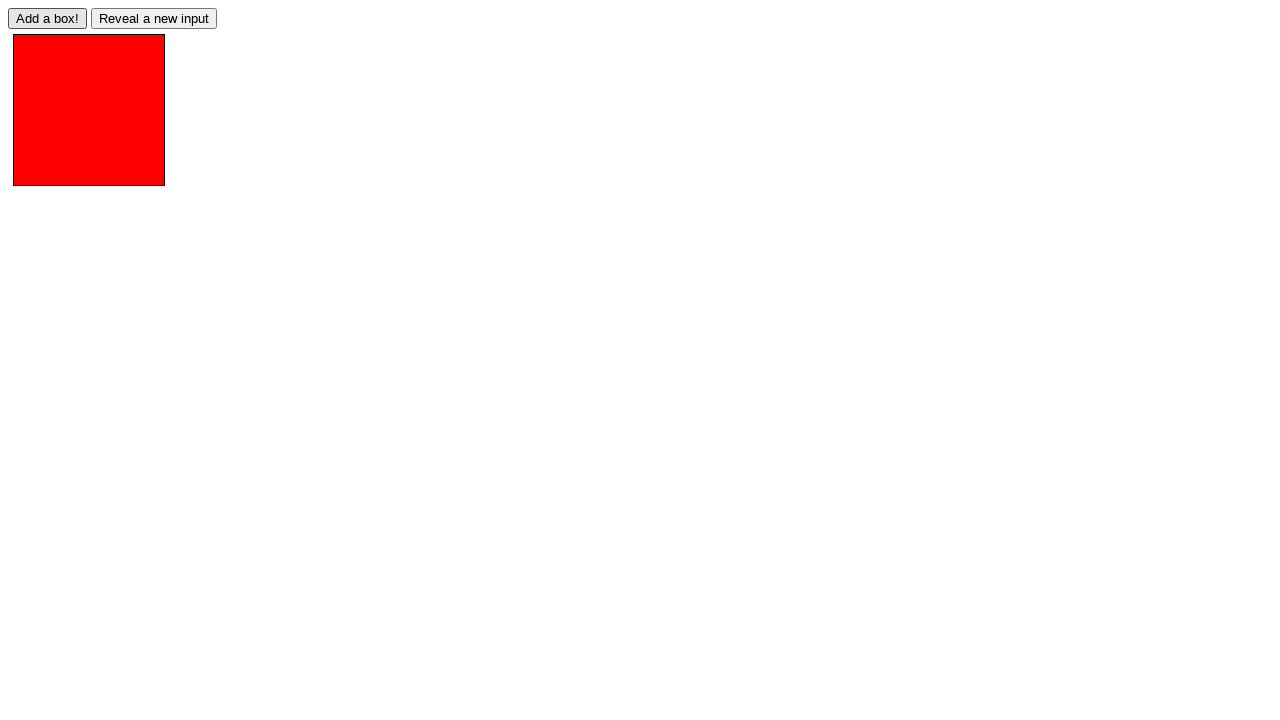

Verified newly added element has the expected 'redbox' class
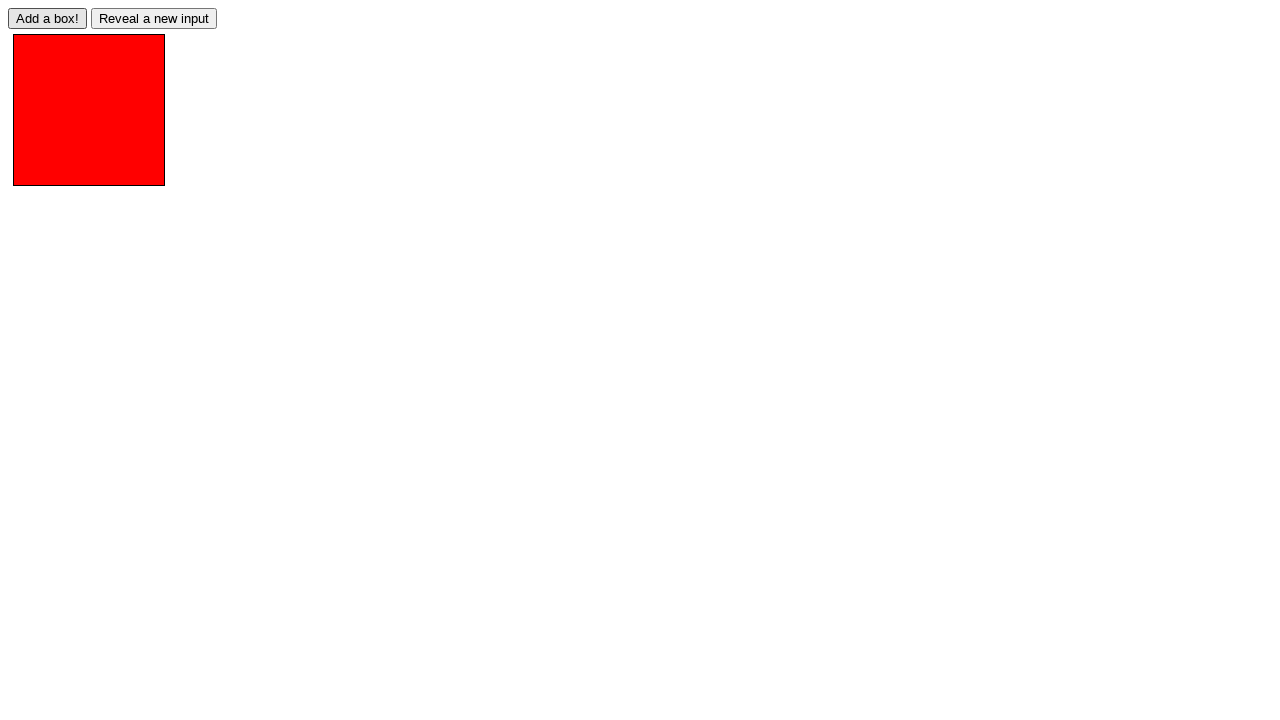

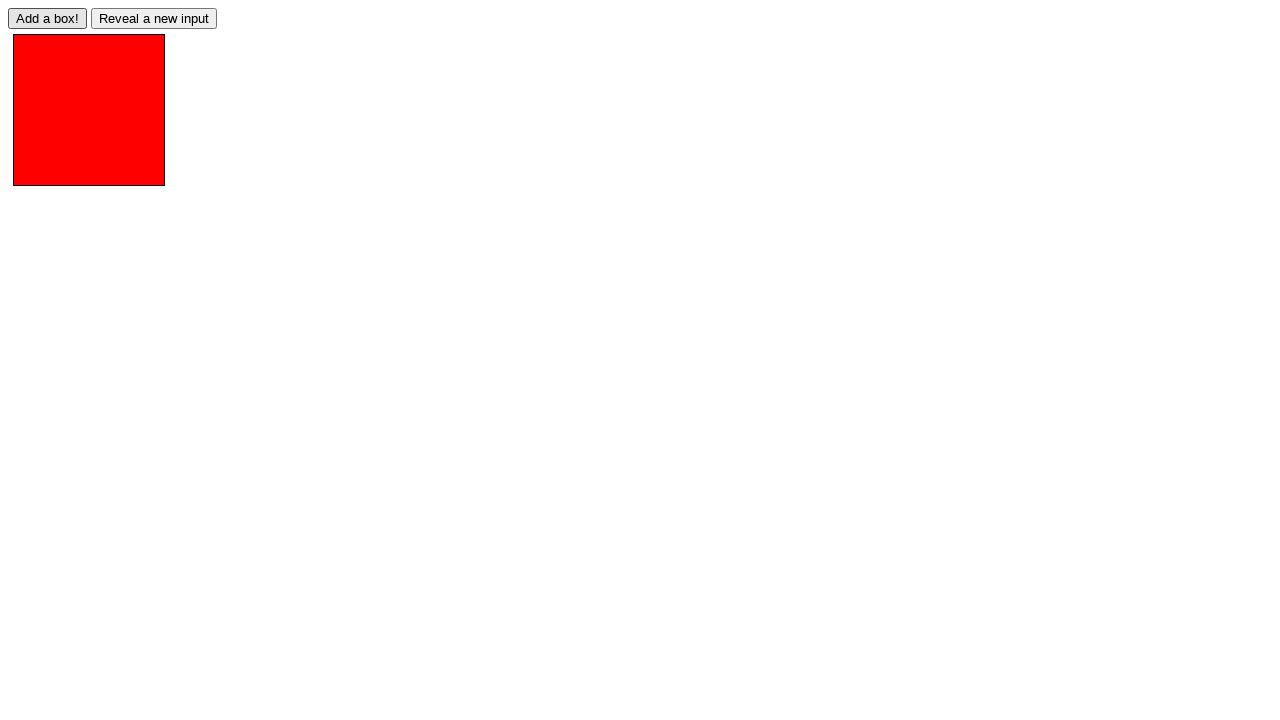